Demonstrates various element locator strategies on Sauce Demo and Ultimate QA websites by finding elements using different selectors

Starting URL: https://www.saucedemo.com

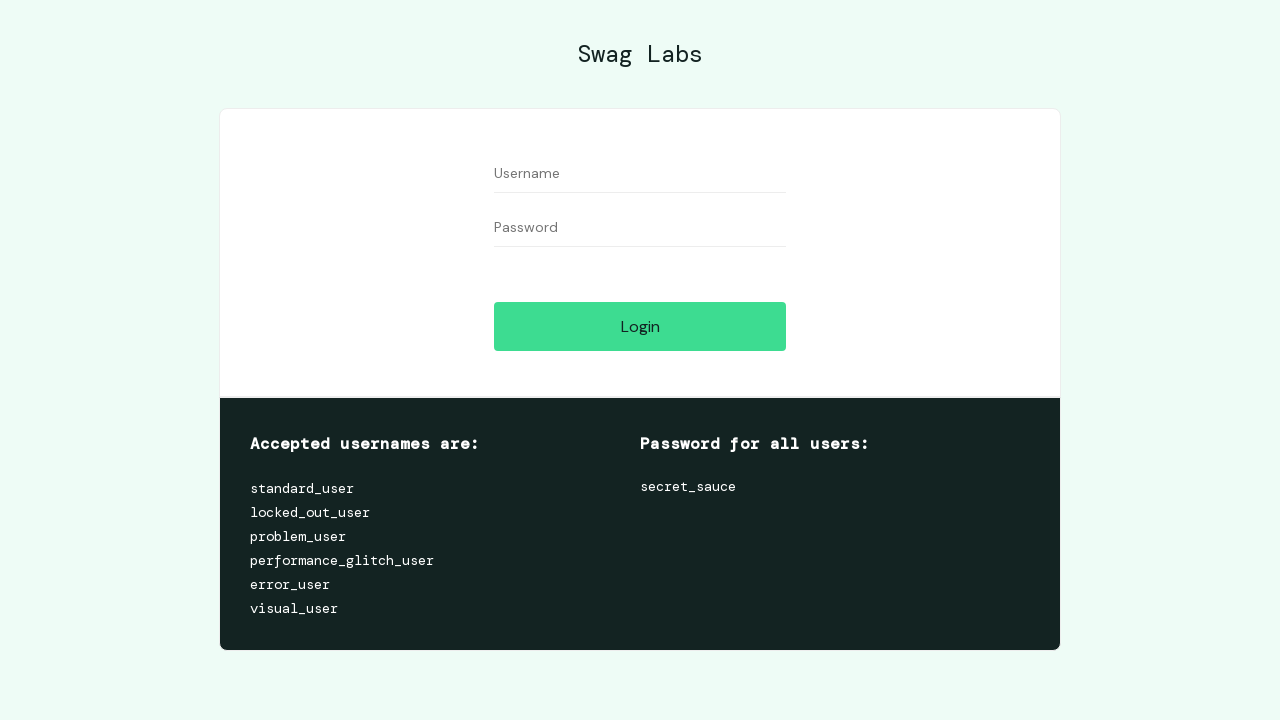

Waited for username input field using ID locator '#user-name'
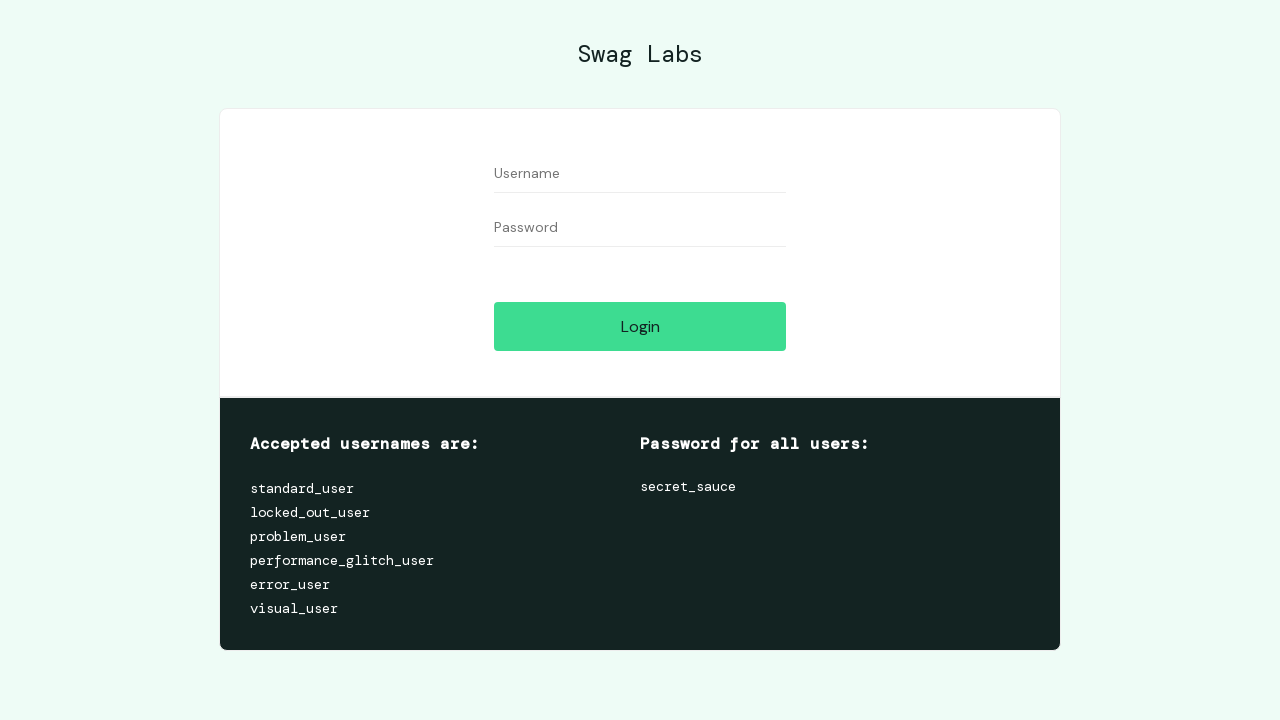

Waited for error input field using class locator '.input_error'
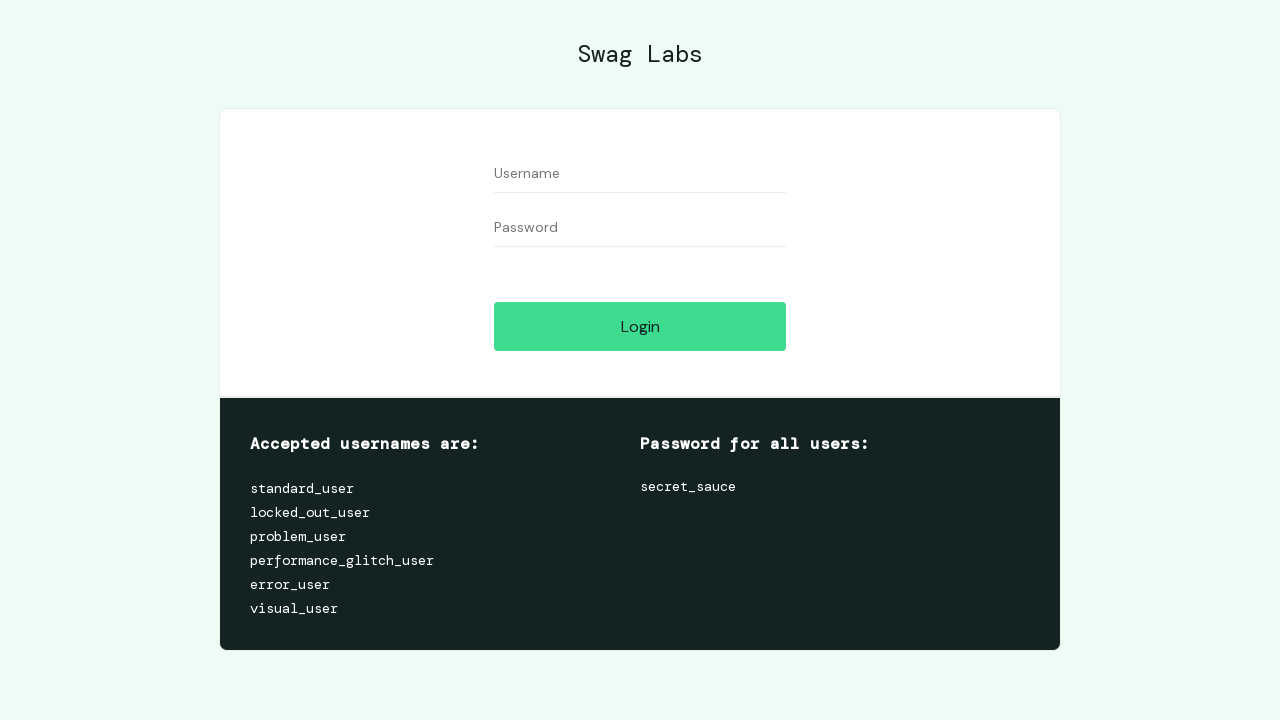

Waited for username input field using attribute locator [name='user-name']
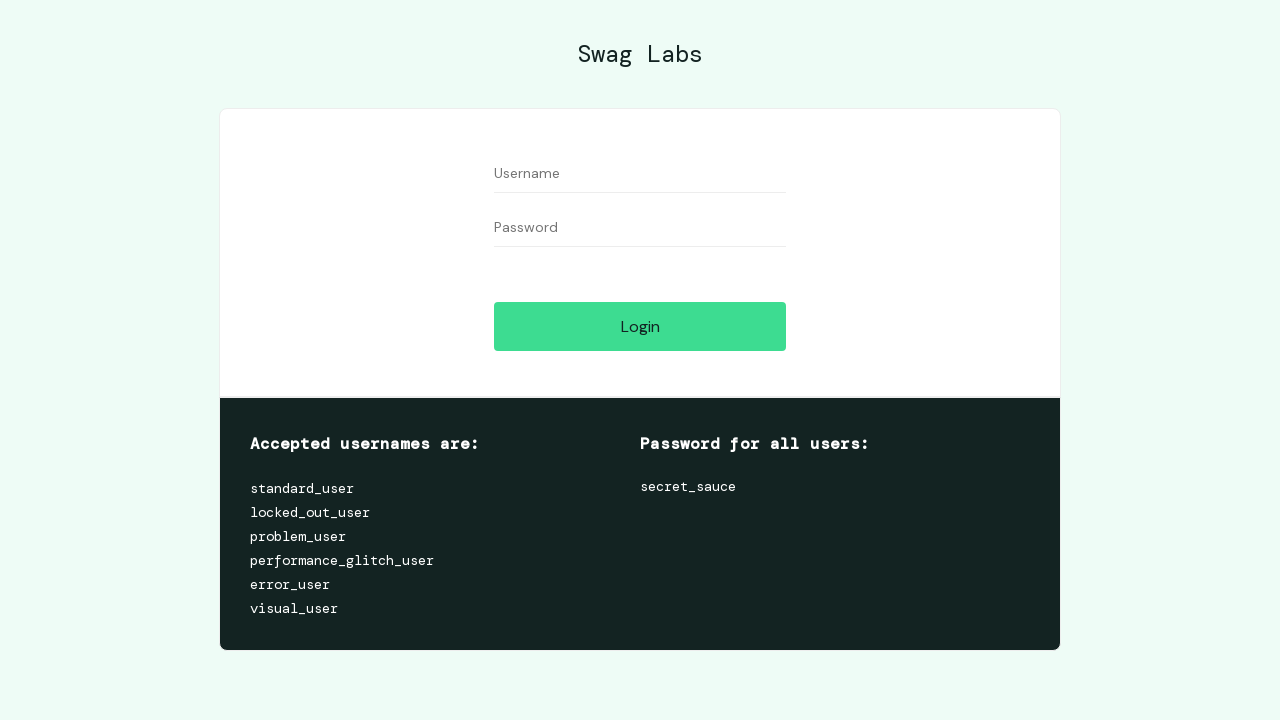

Waited for first input element using tag name locator 'input'
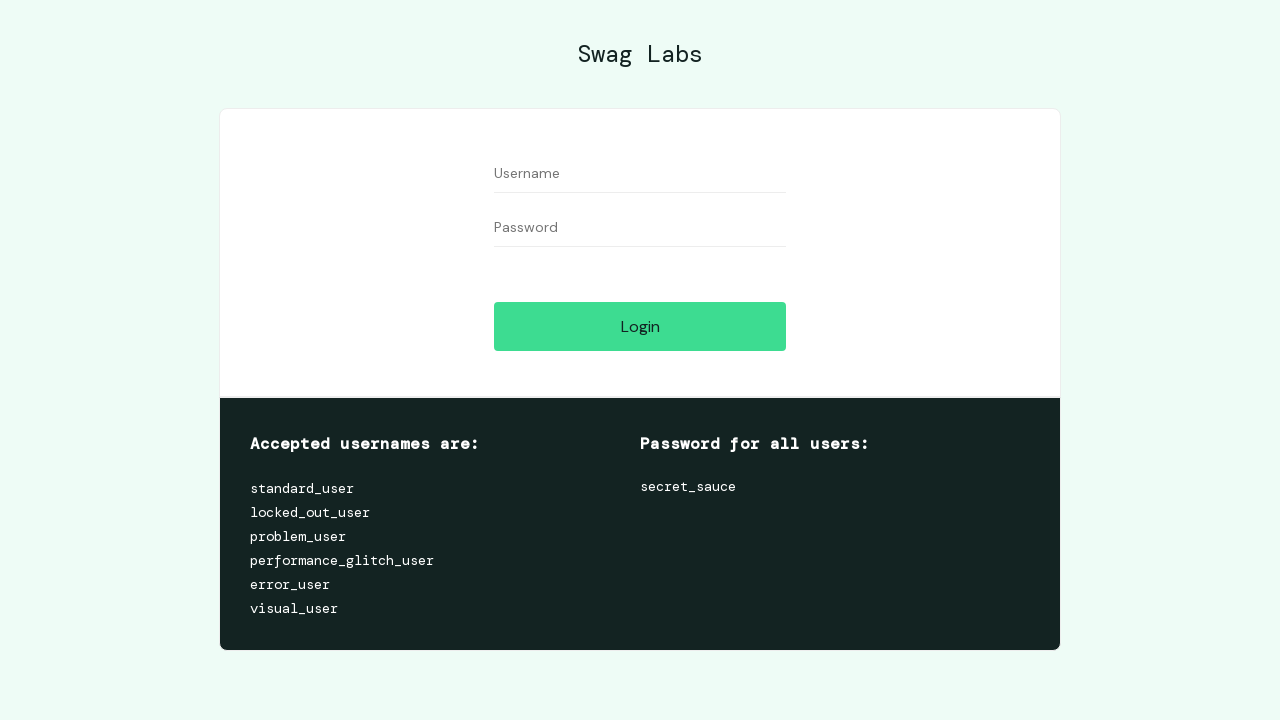

Waited for username input field using ID locator '#user-name' again
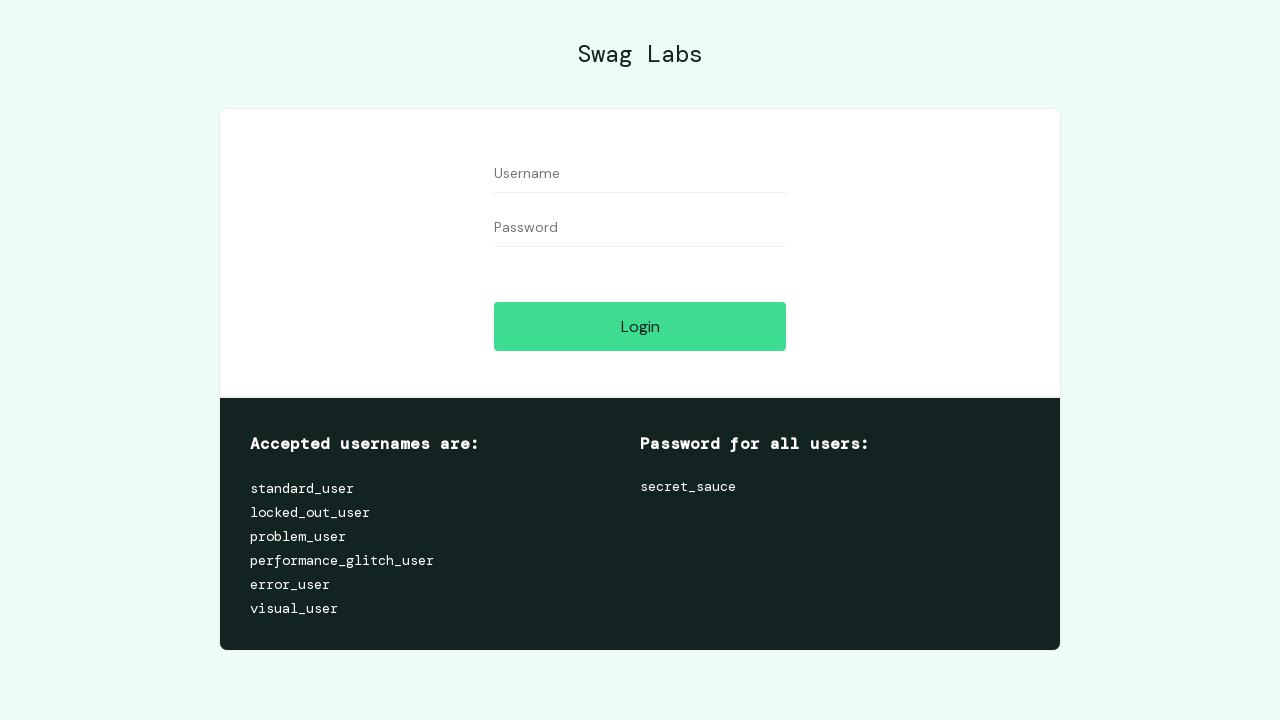

Waited for username input field using XPath locator //*[@id='user-name']
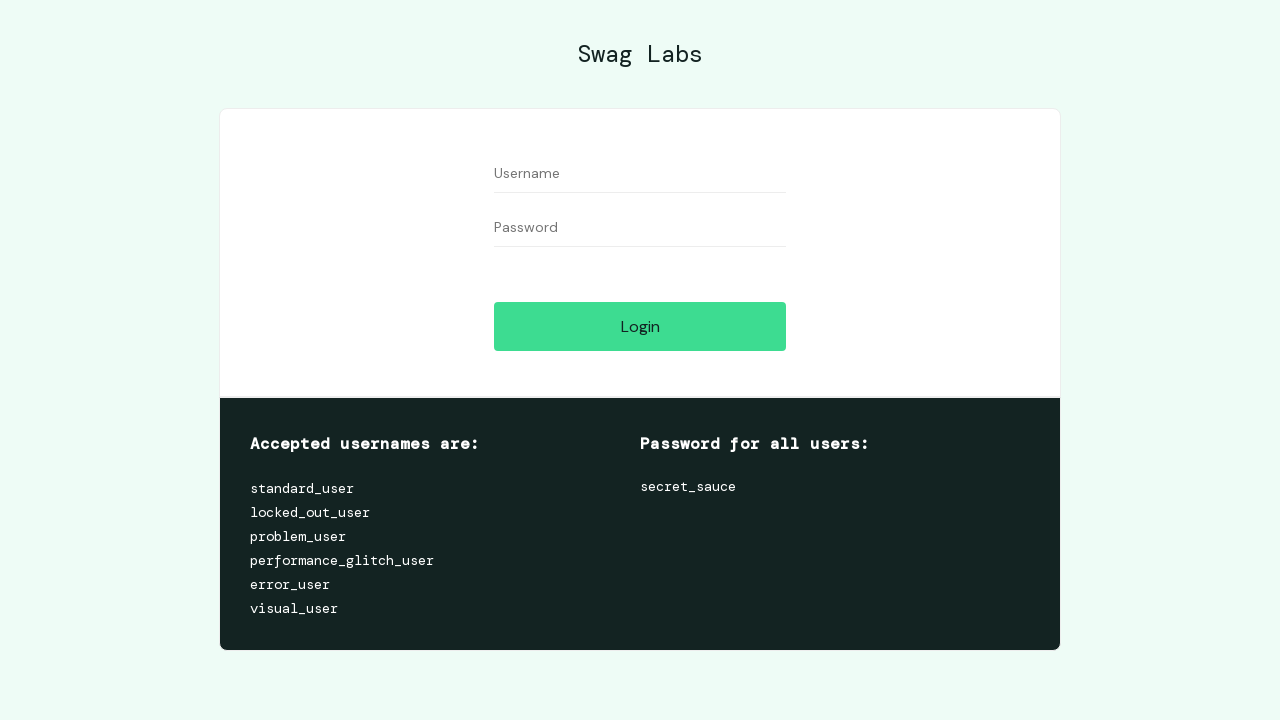

Navigated to Ultimate QA simple HTML elements page
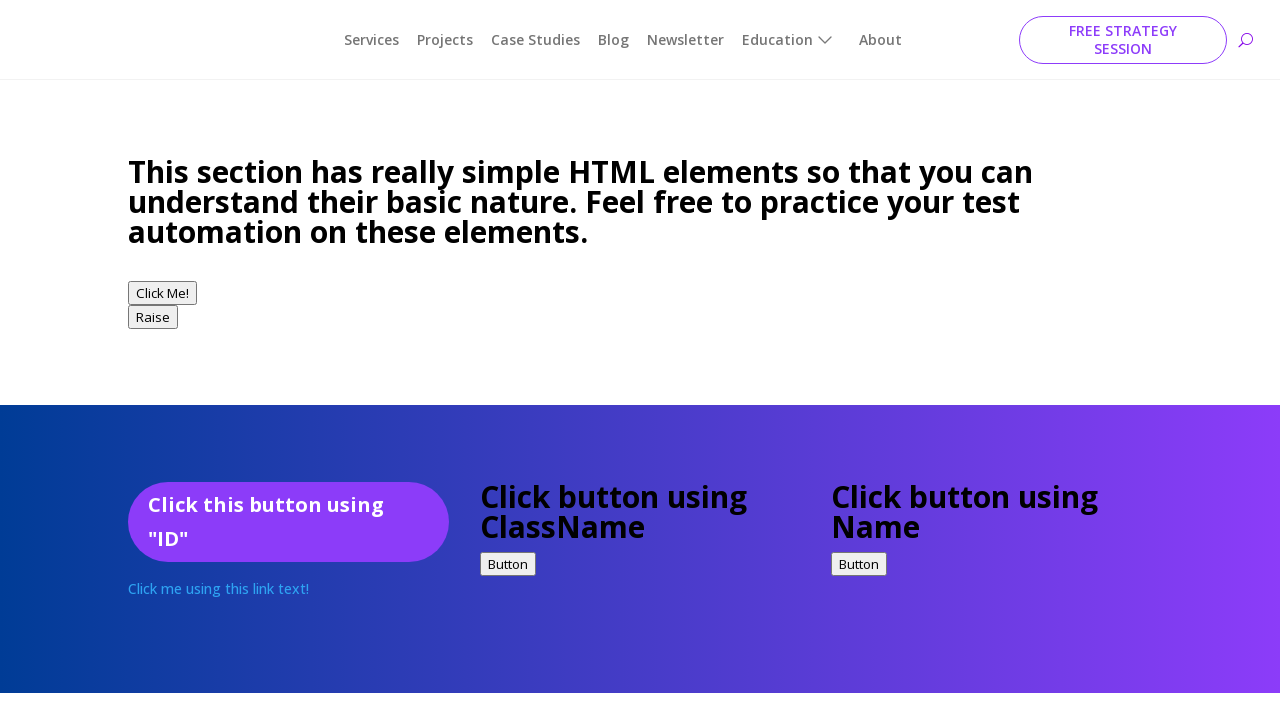

Waited for element using full text locator 'Click me using this link text!'
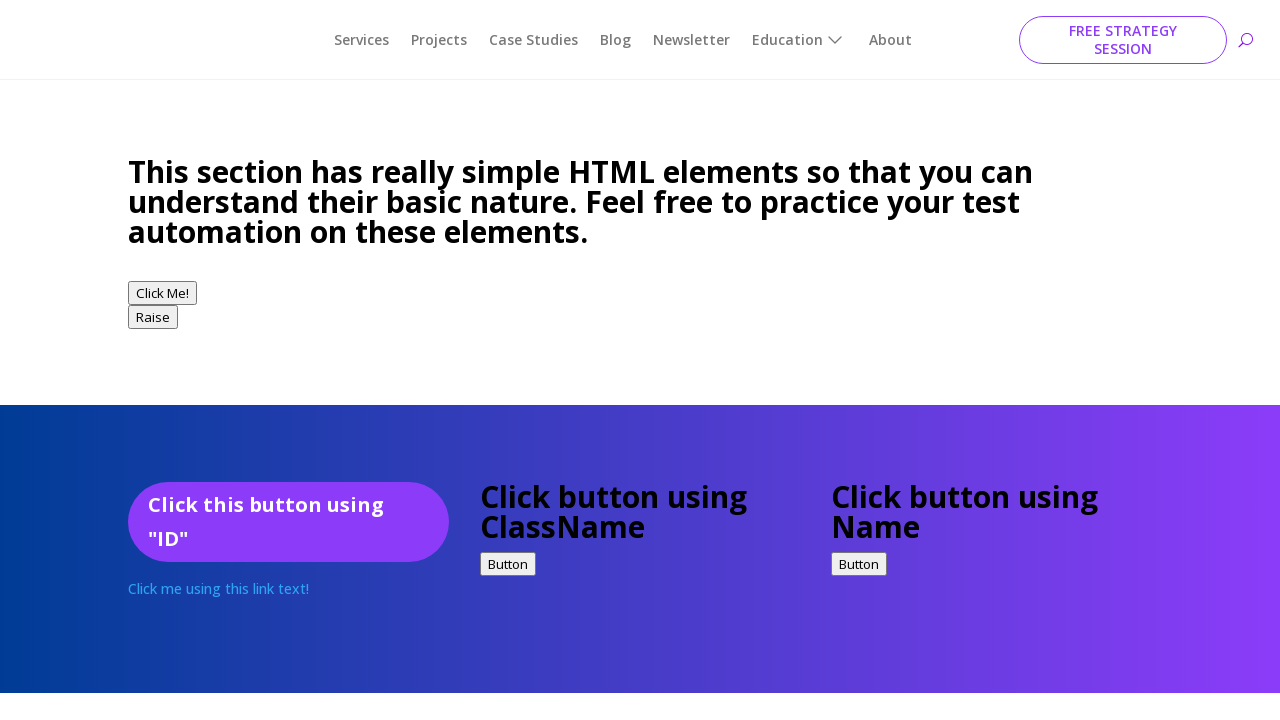

Waited for first element using partial text locator 'Click me using this'
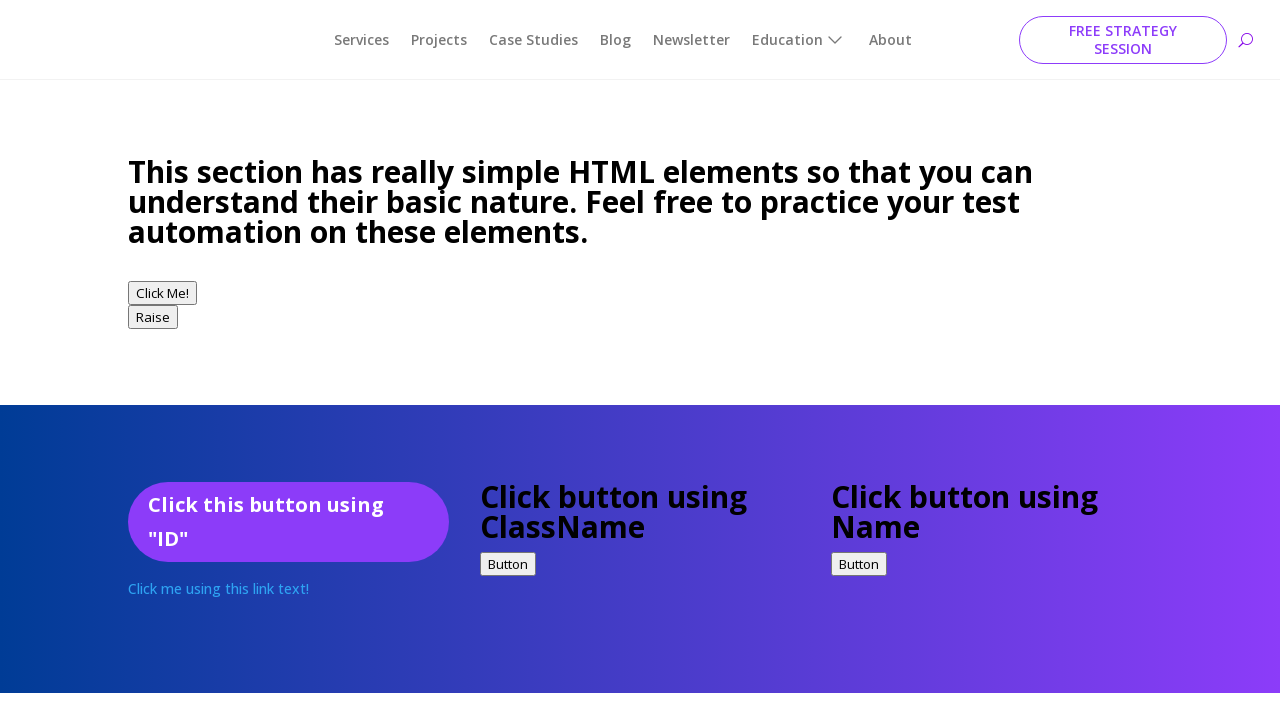

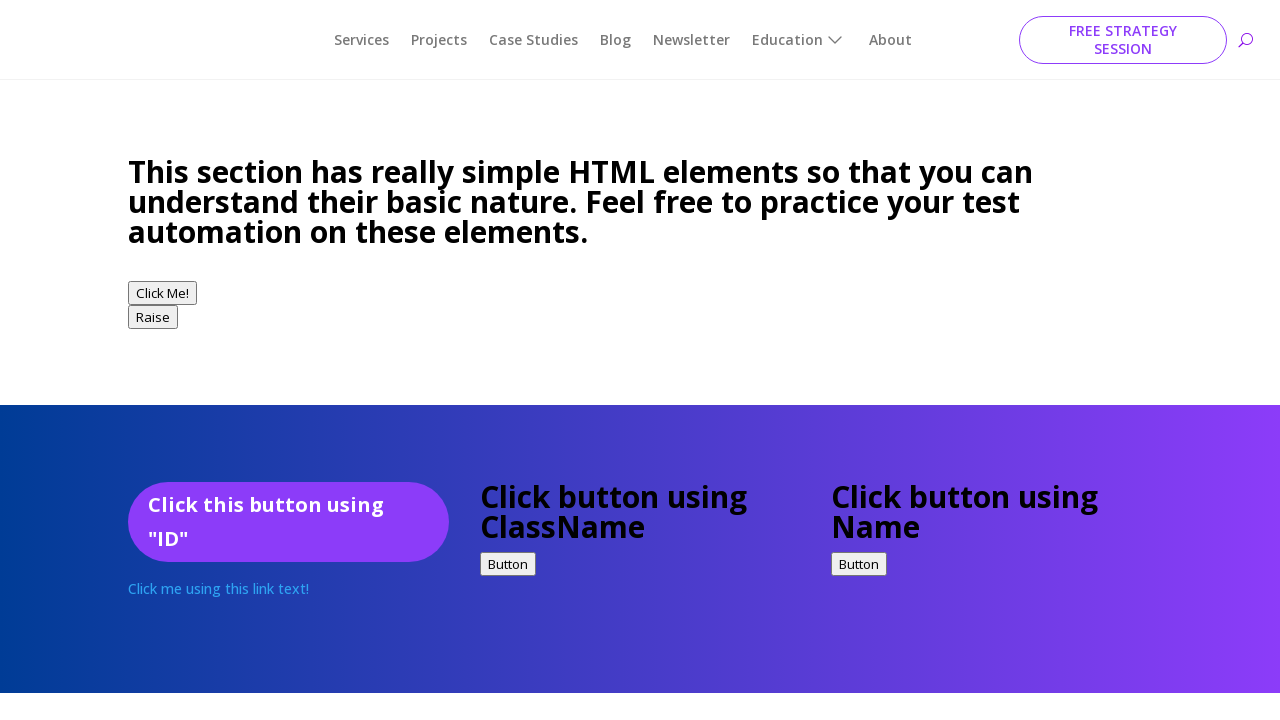